Tests the forgot password link functionality by clicking on the forgot password link on the Salesforce login page

Starting URL: https://login.salesforce.com/

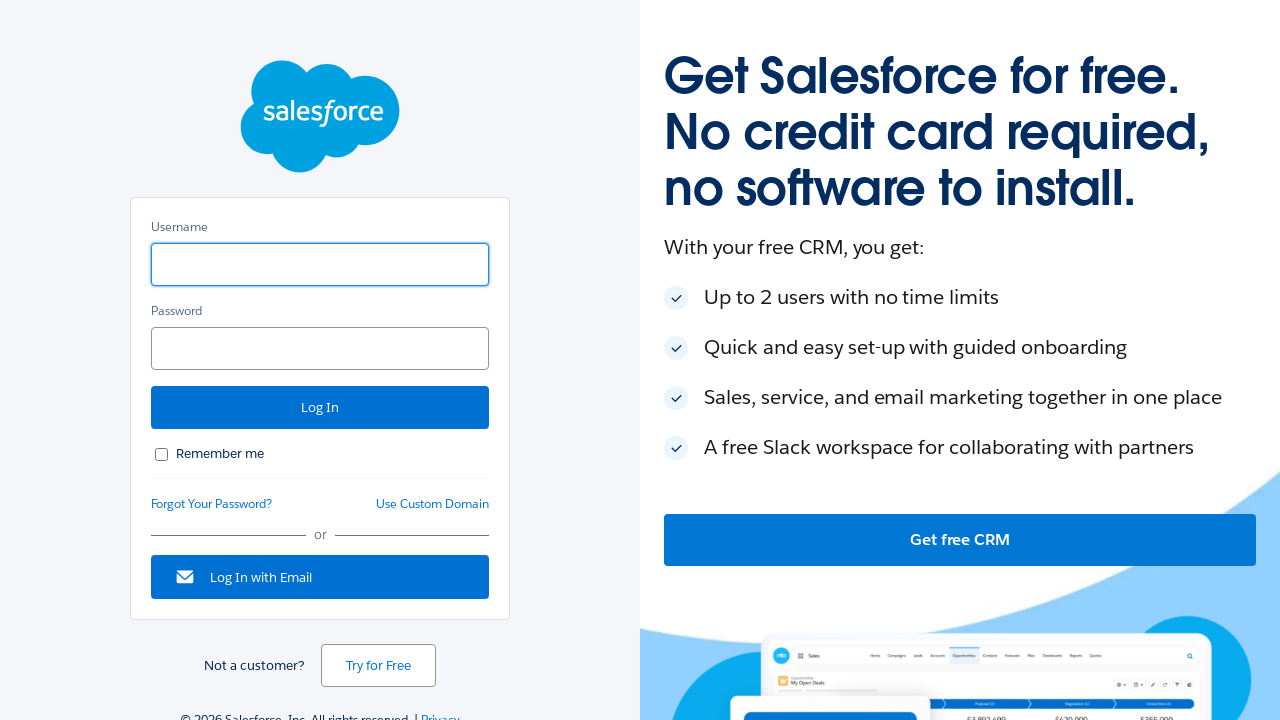

Clicked on the forgot password link at (212, 504) on #forgot_password_link
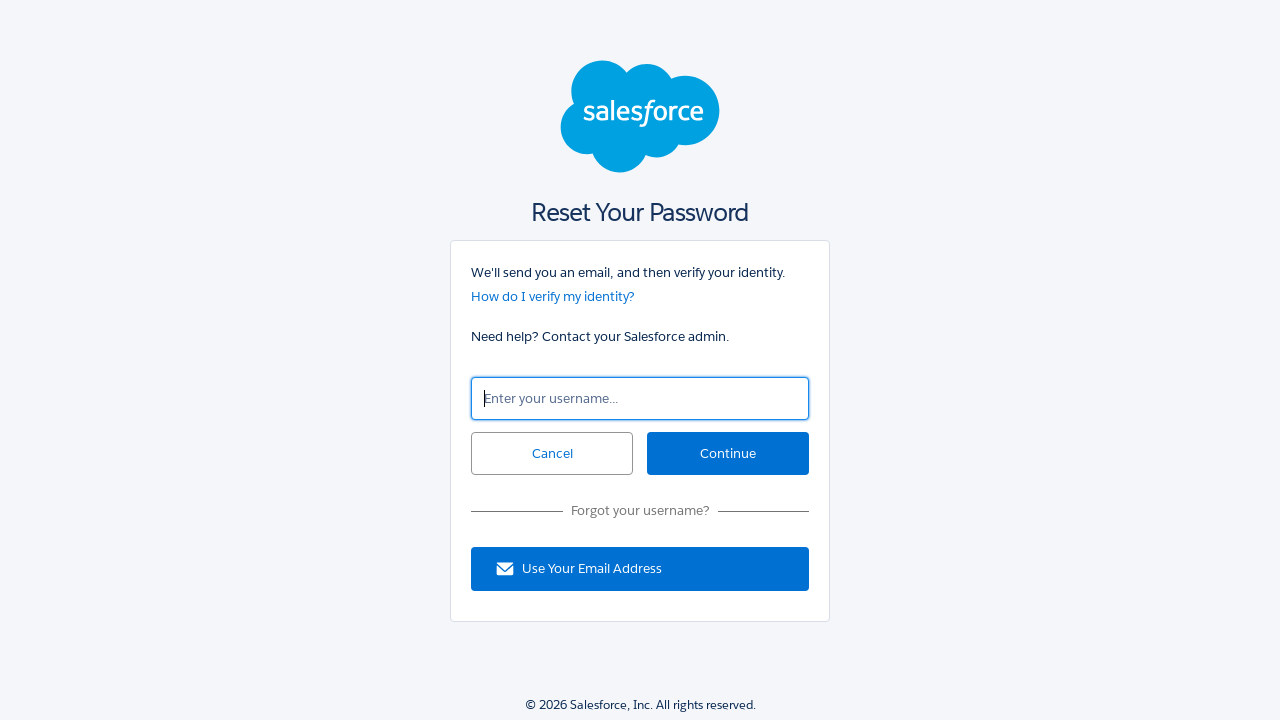

Waited for forgot password page to load (networkidle)
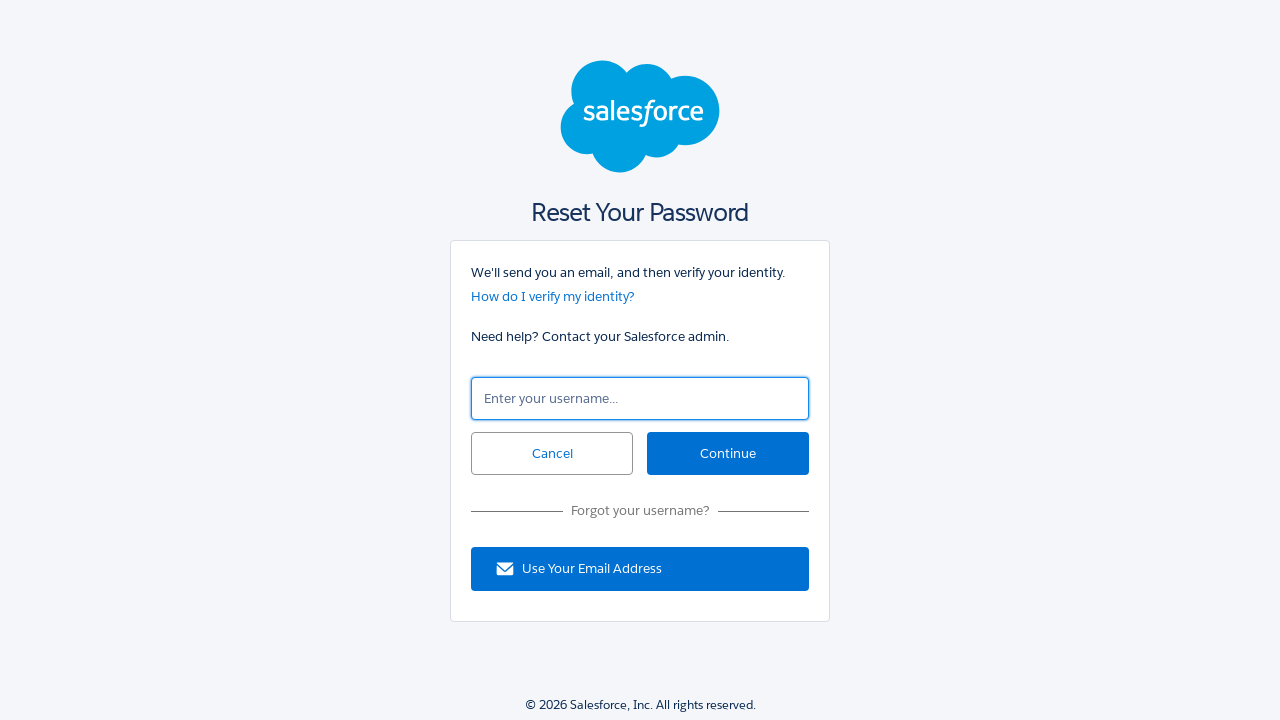

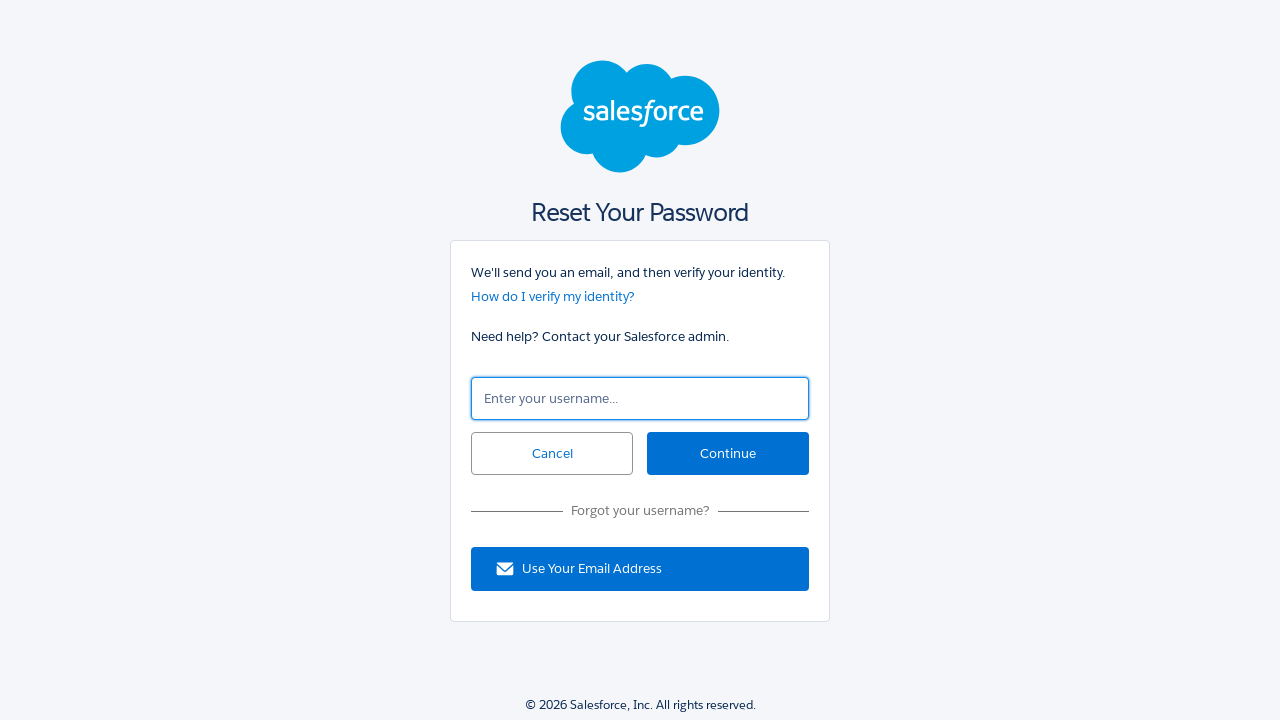